Tests adding multiple items to cart on a grocery shopping page by searching for specific vegetables (Cucumber, Brocolli, Beetroot) and clicking their "Add to cart" buttons

Starting URL: https://rahulshettyacademy.com/seleniumPractise/

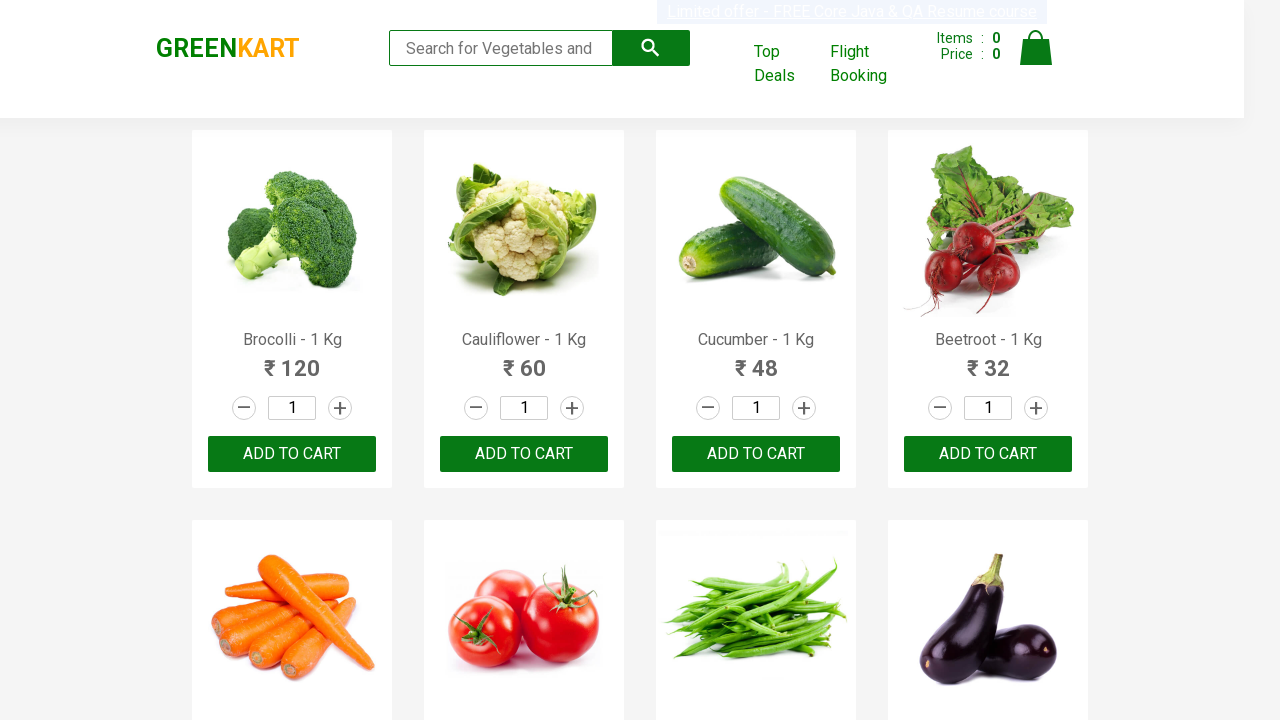

Waited for product names to load on grocery shopping page
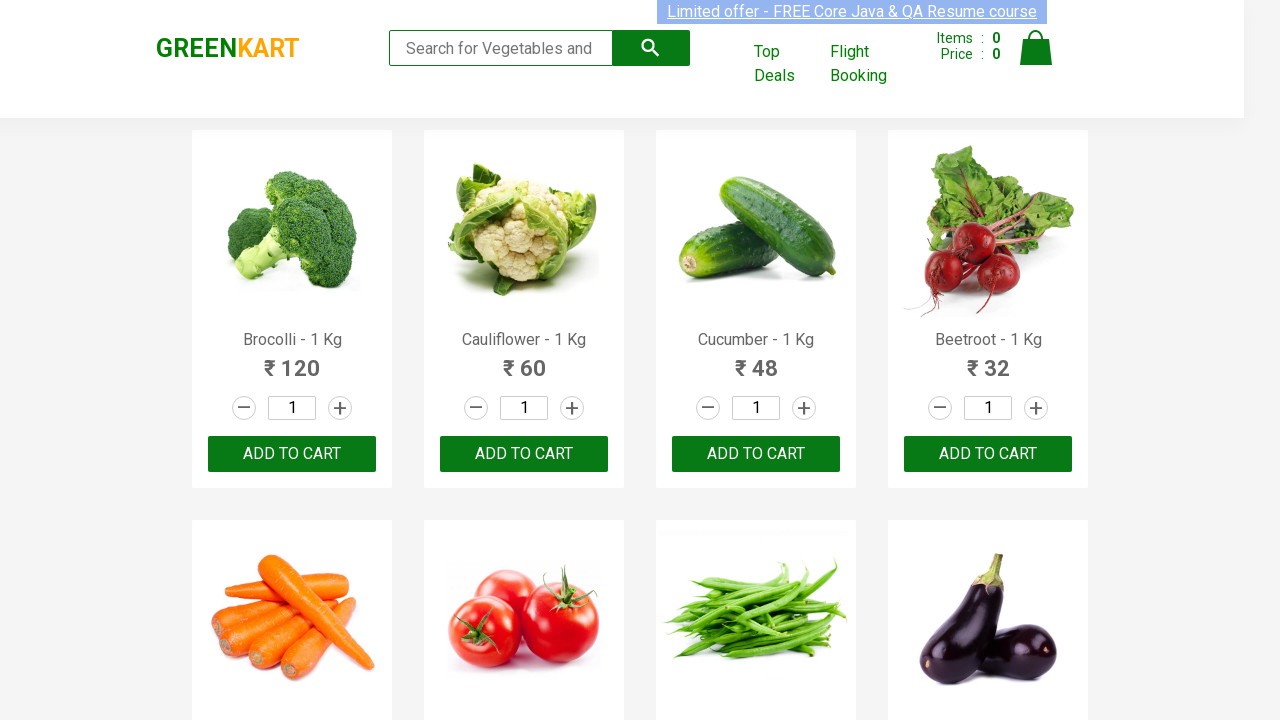

Retrieved all product name elements from page
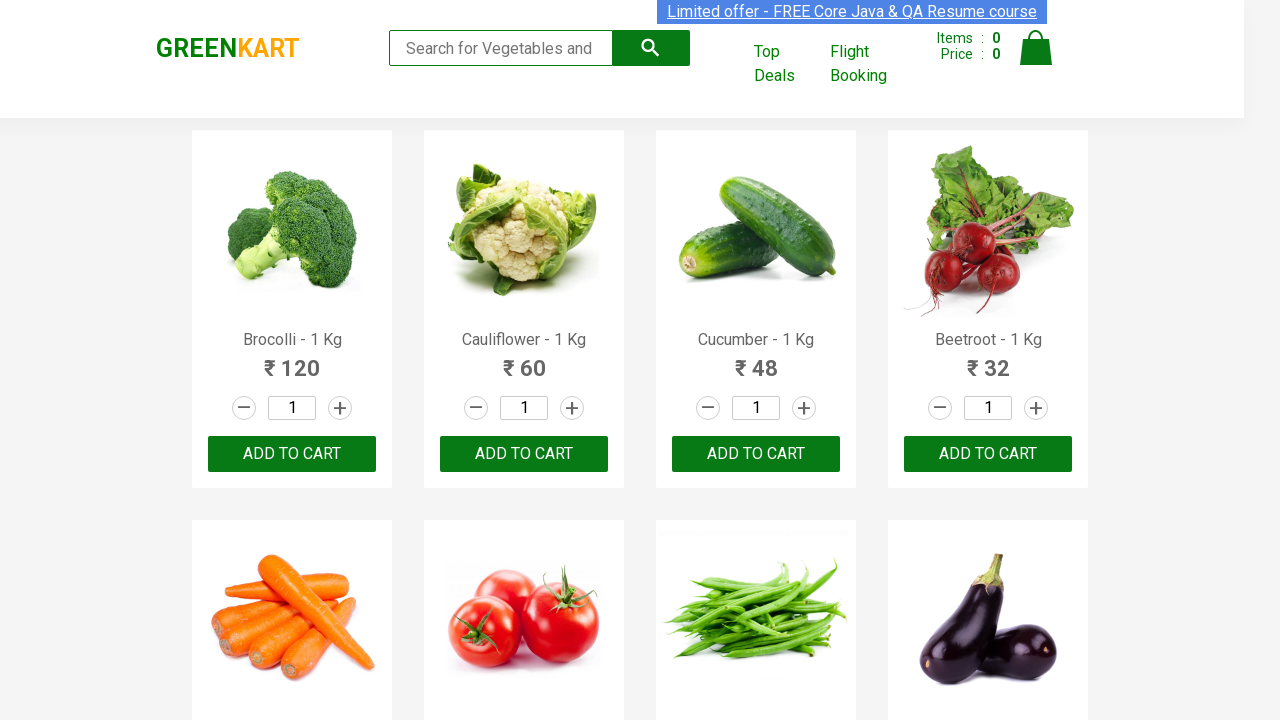

Retrieved all 'Add to cart' buttons from page
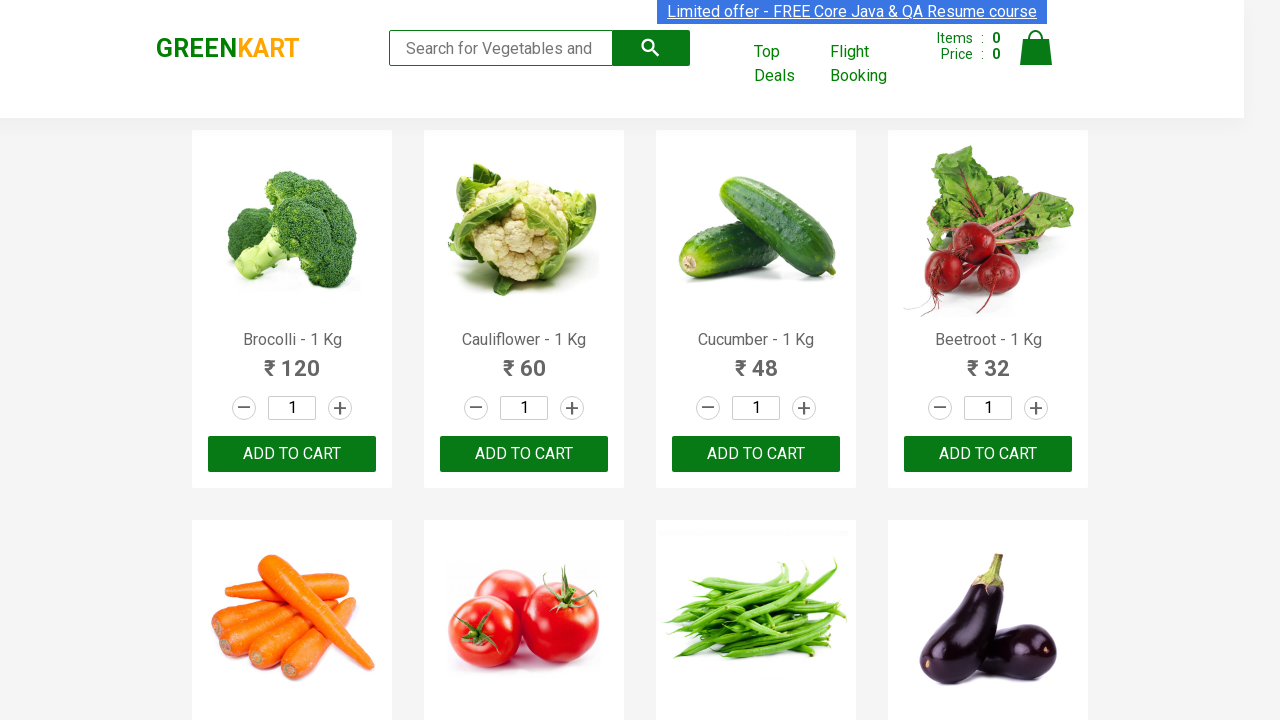

Clicked 'Add to cart' button for Brocolli at (292, 454) on div.product-action button >> nth=0
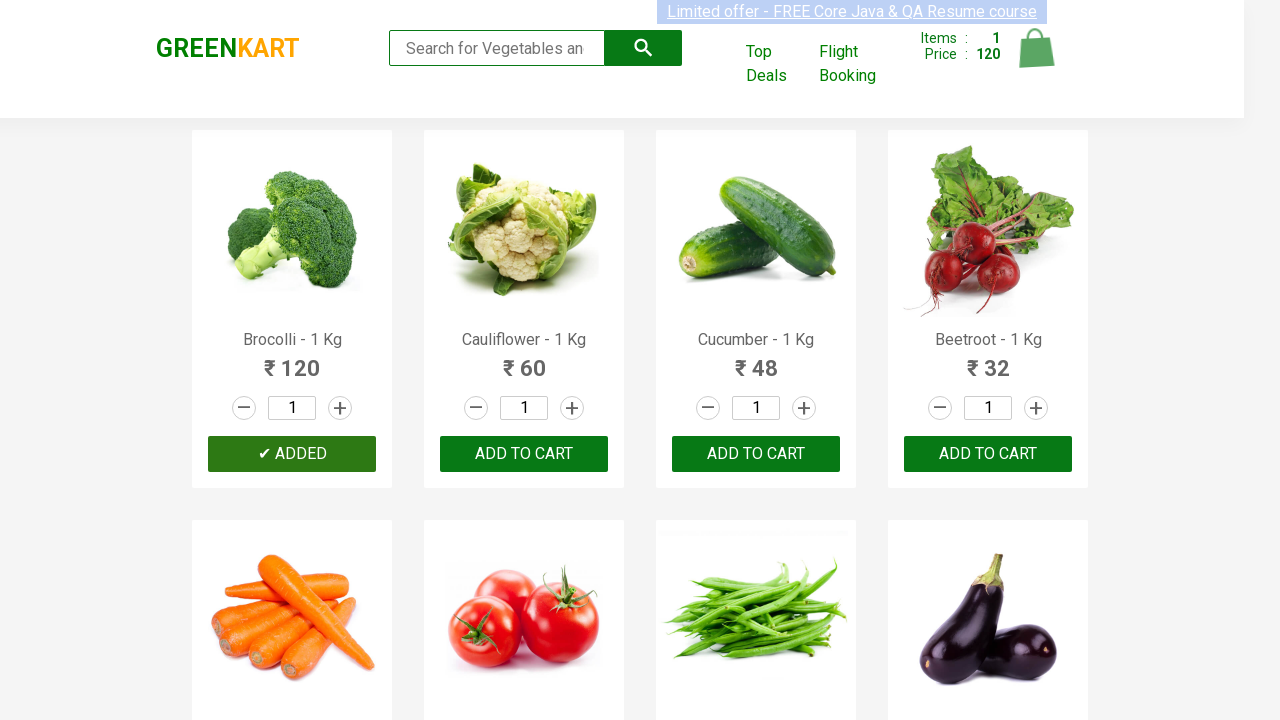

Clicked 'Add to cart' button for Cucumber at (756, 454) on div.product-action button >> nth=2
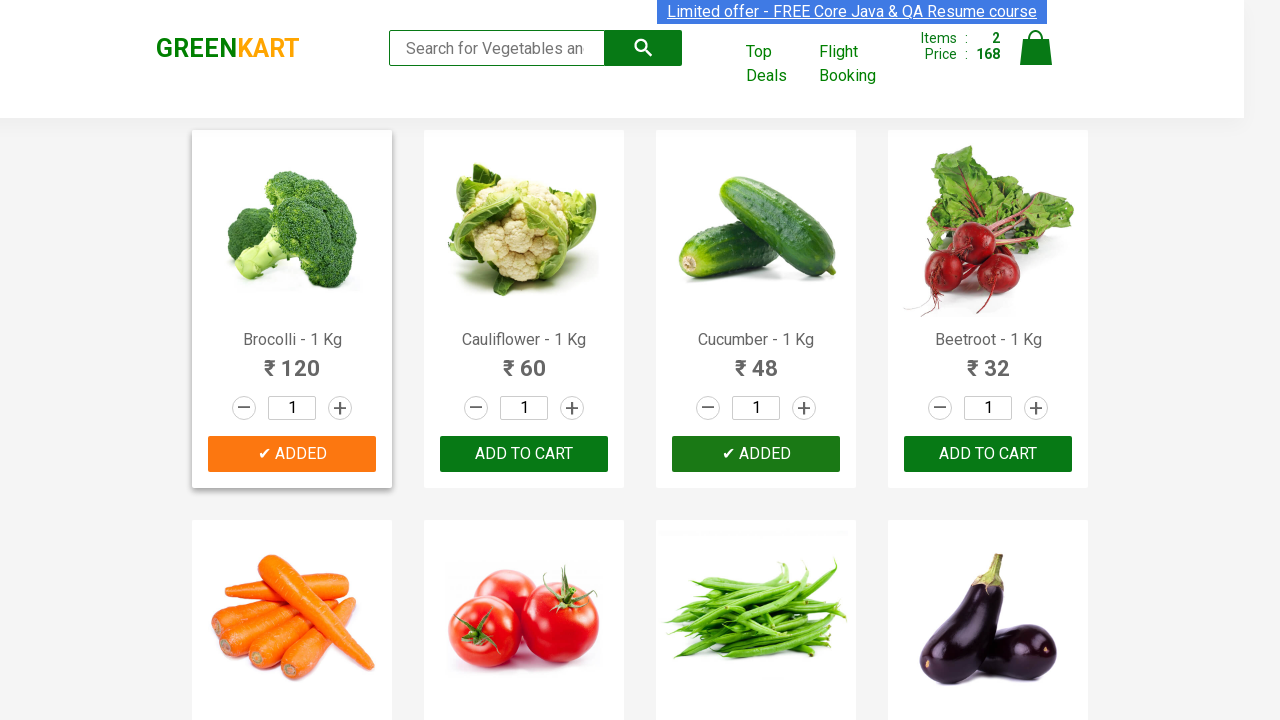

Clicked 'Add to cart' button for Beetroot at (988, 454) on div.product-action button >> nth=3
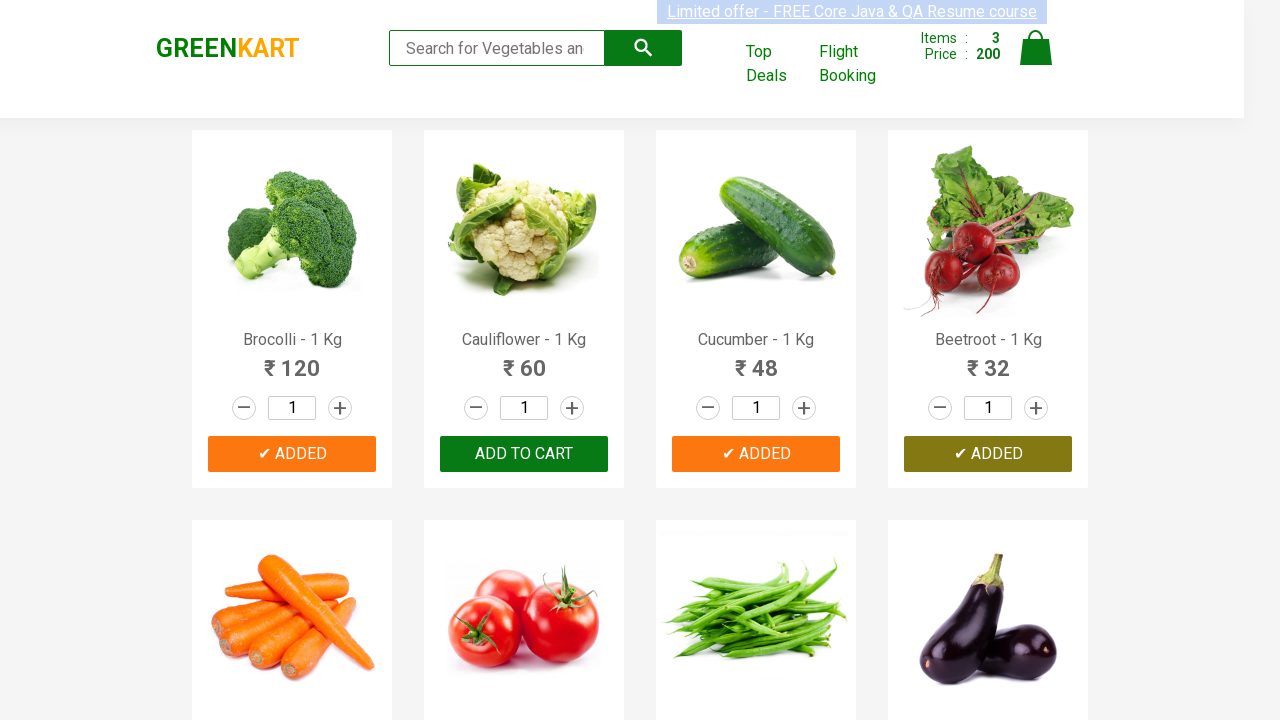

All 3 required items (Cucumber, Brocolli, Beetroot) have been added to cart
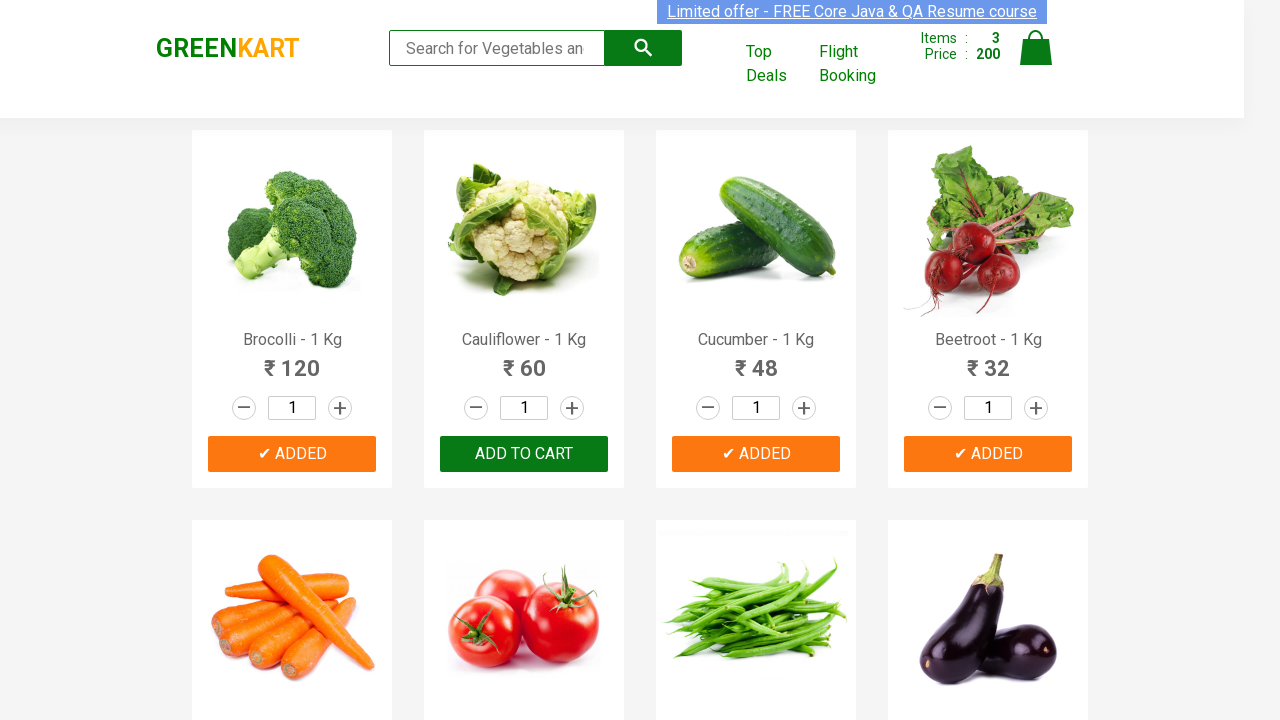

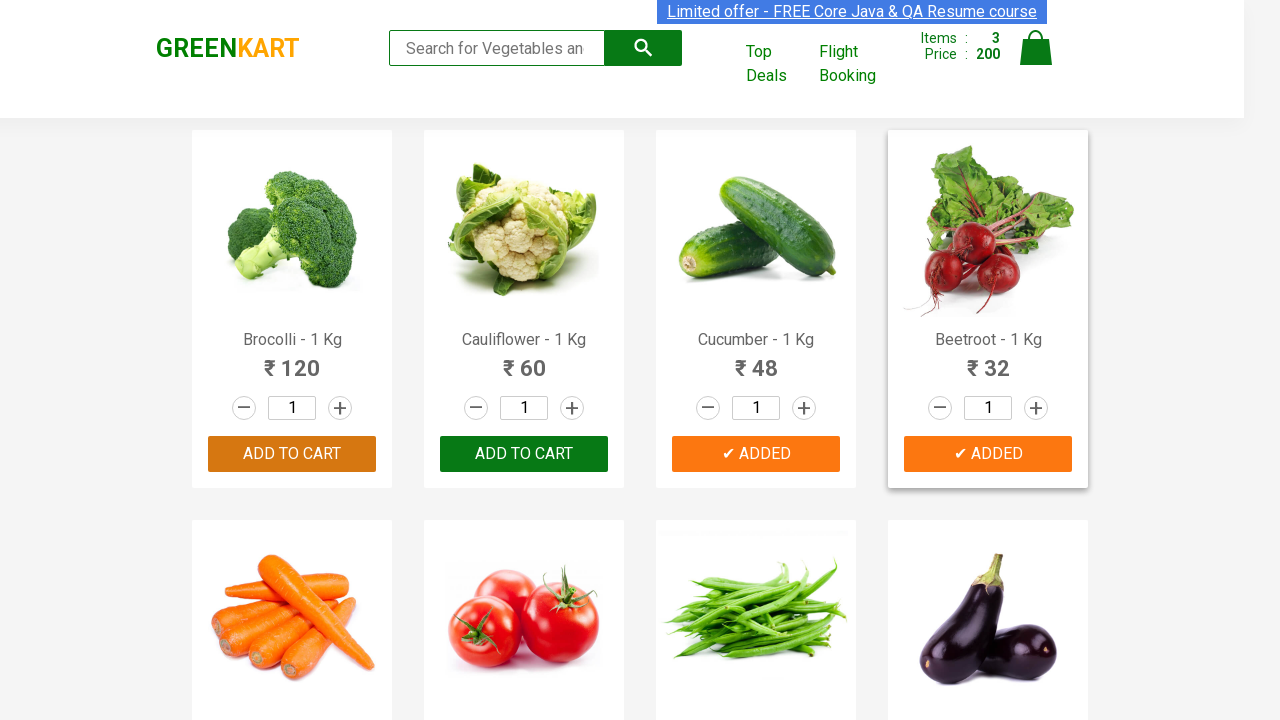